Tests the Parabank registration process by filling out all registration form fields and submitting the form to create a new account

Starting URL: https://parabank.parasoft.com/parabank/index.htm

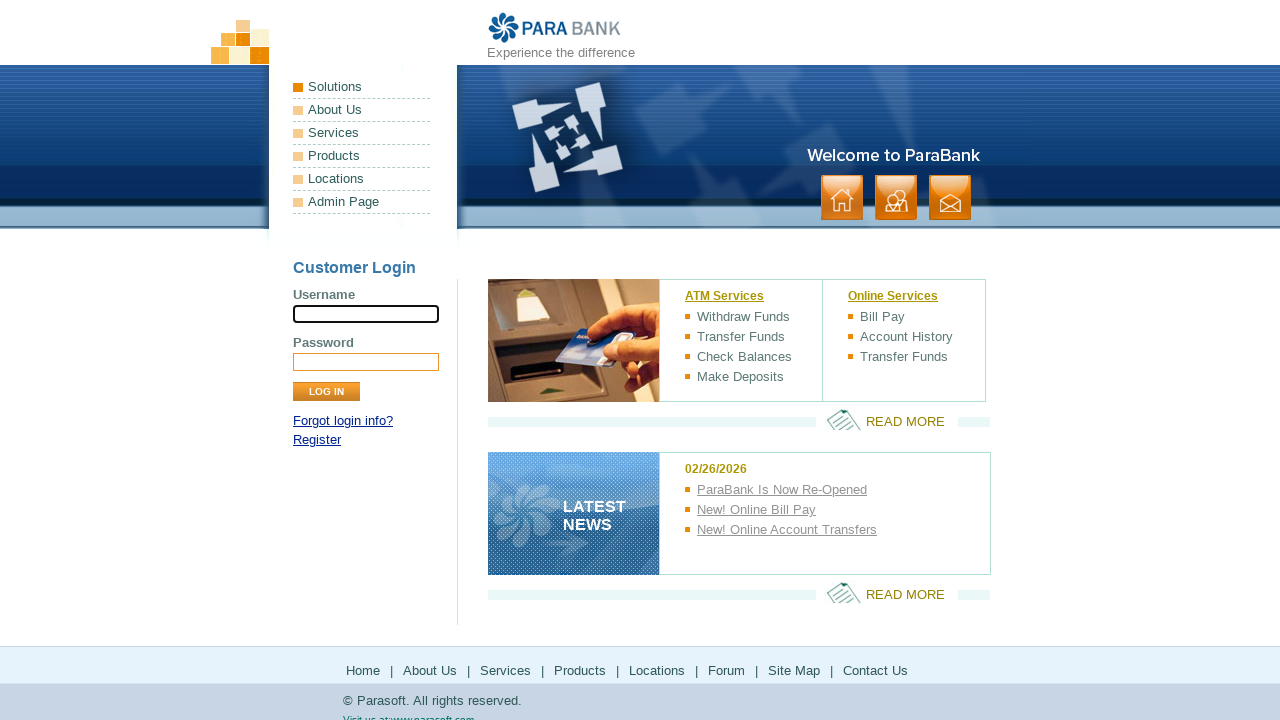

Clicked Register link to navigate to registration page at (317, 440) on a:has-text('Register')
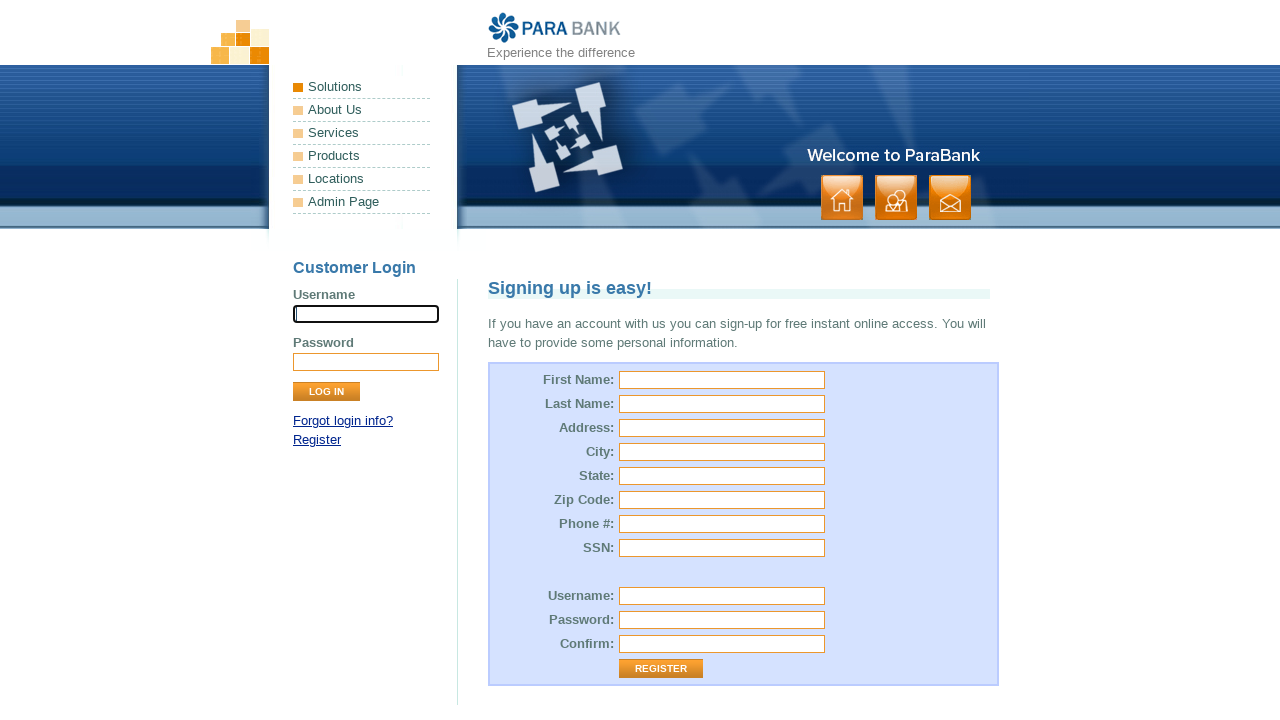

Filled first name field with 'John' on input[id='customer.firstName']
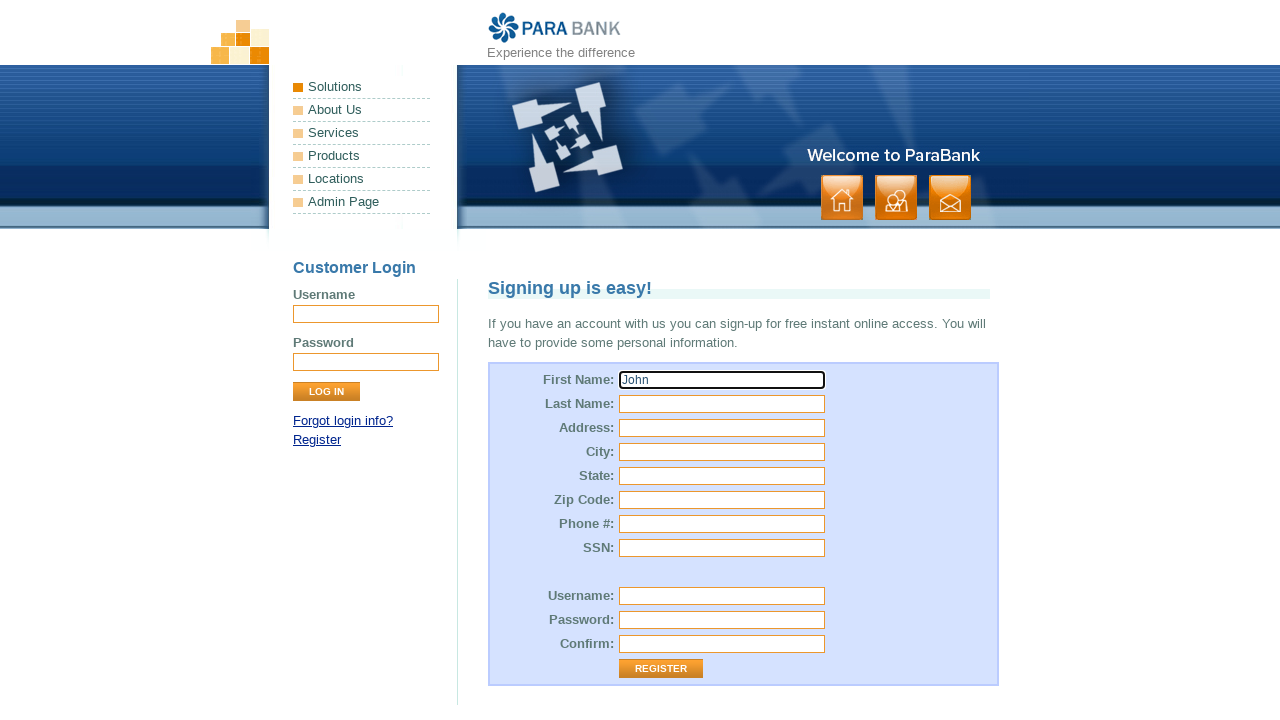

Filled last name field with 'Smith' on input[id='customer.lastName']
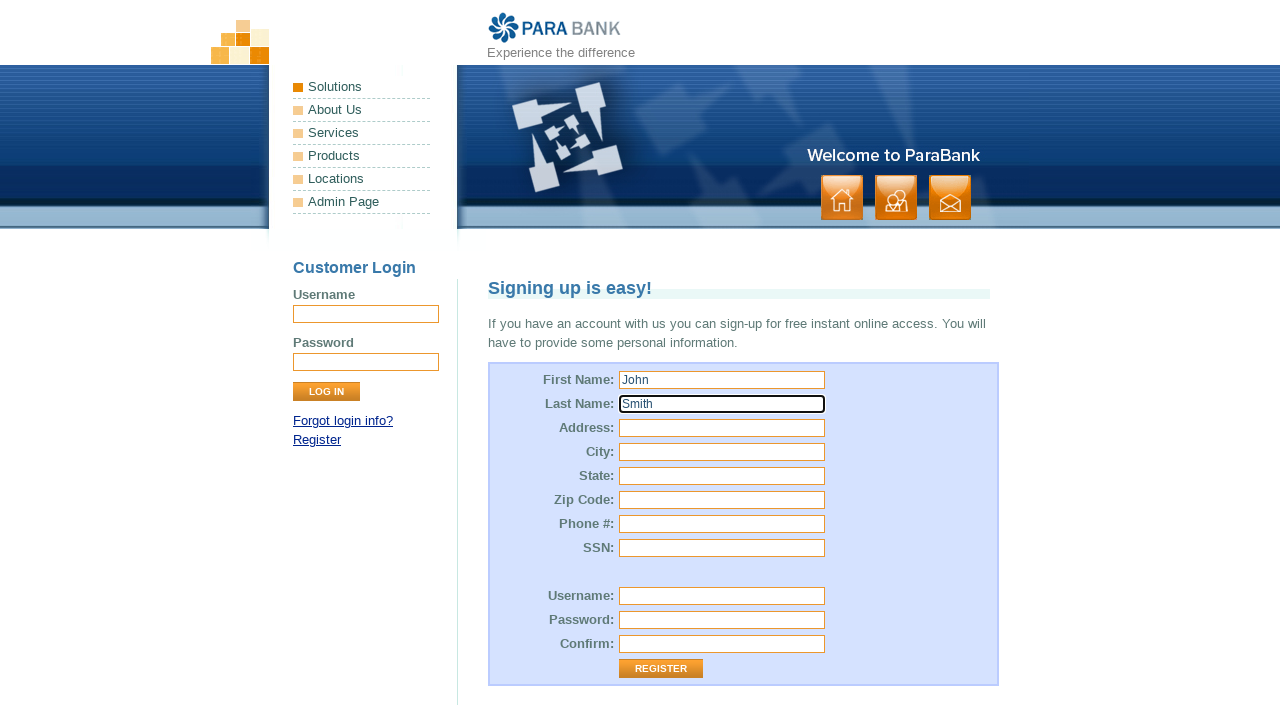

Filled street address field with '123 Main Street' on input[id='customer.address.street']
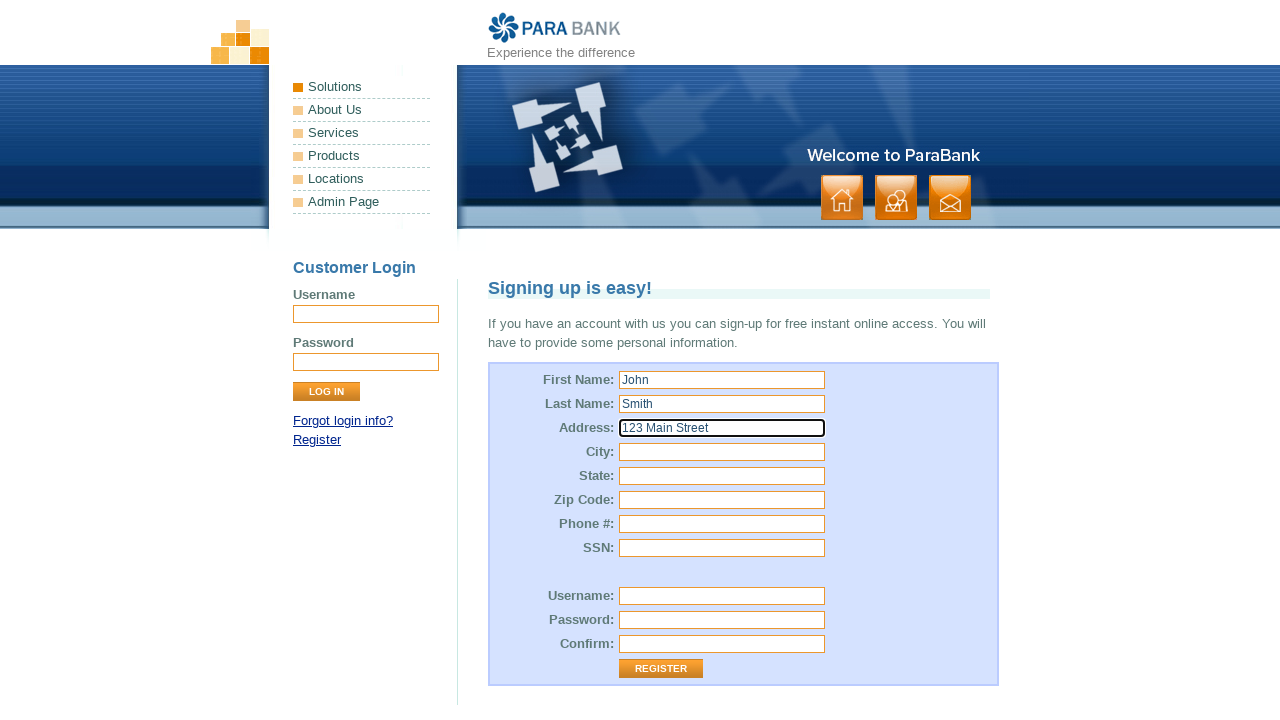

Filled city field with 'Springfield' on input[id='customer.address.city']
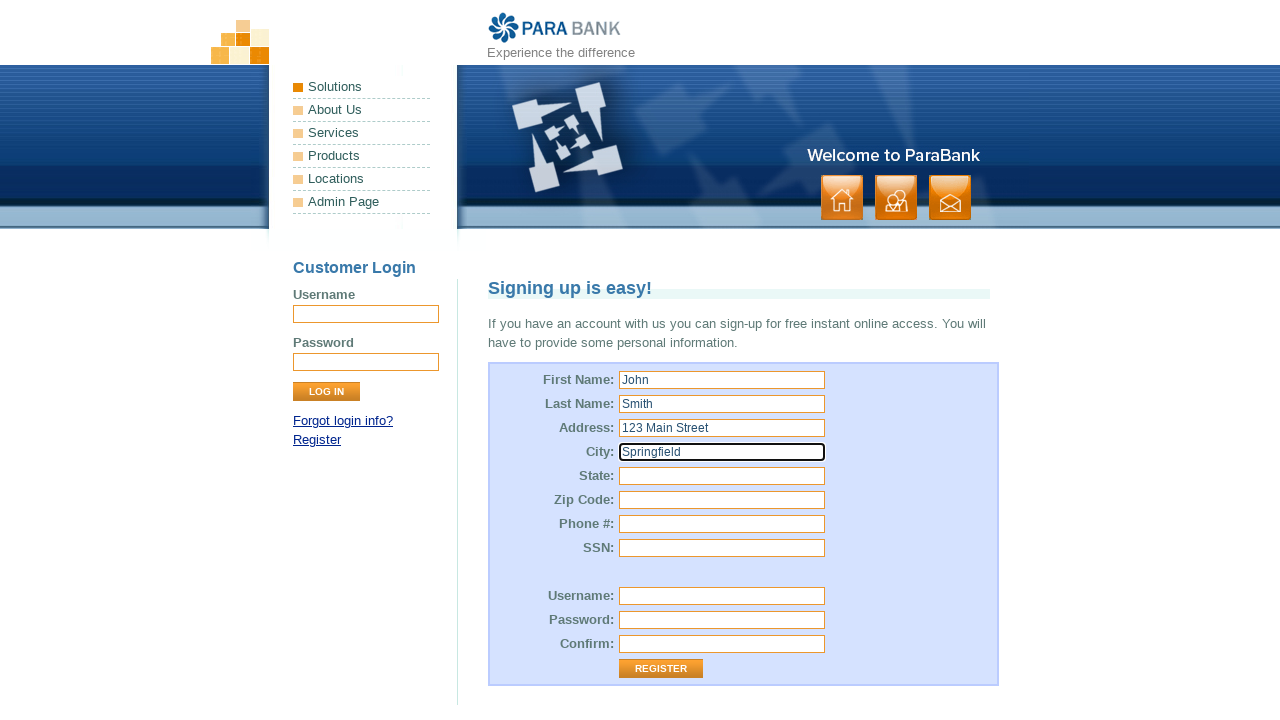

Filled state field with 'IL' on input[id='customer.address.state']
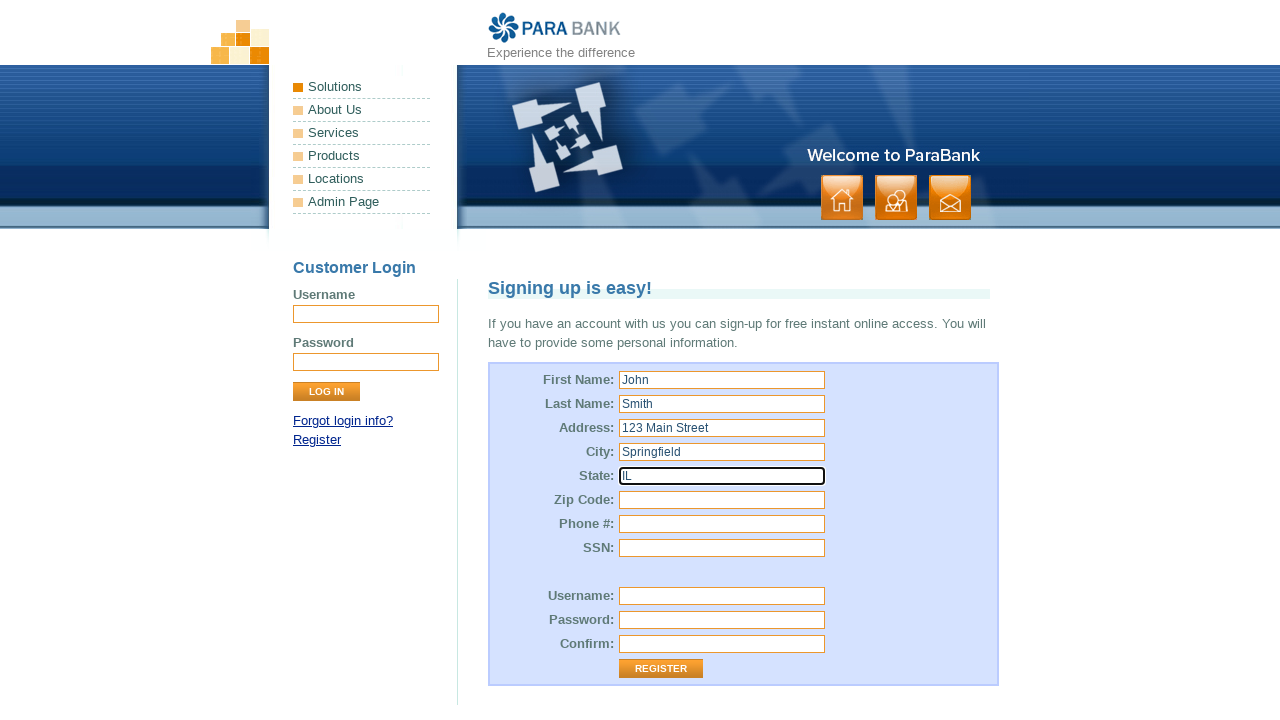

Filled zip code field with '62701' on input[id='customer.address.zipCode']
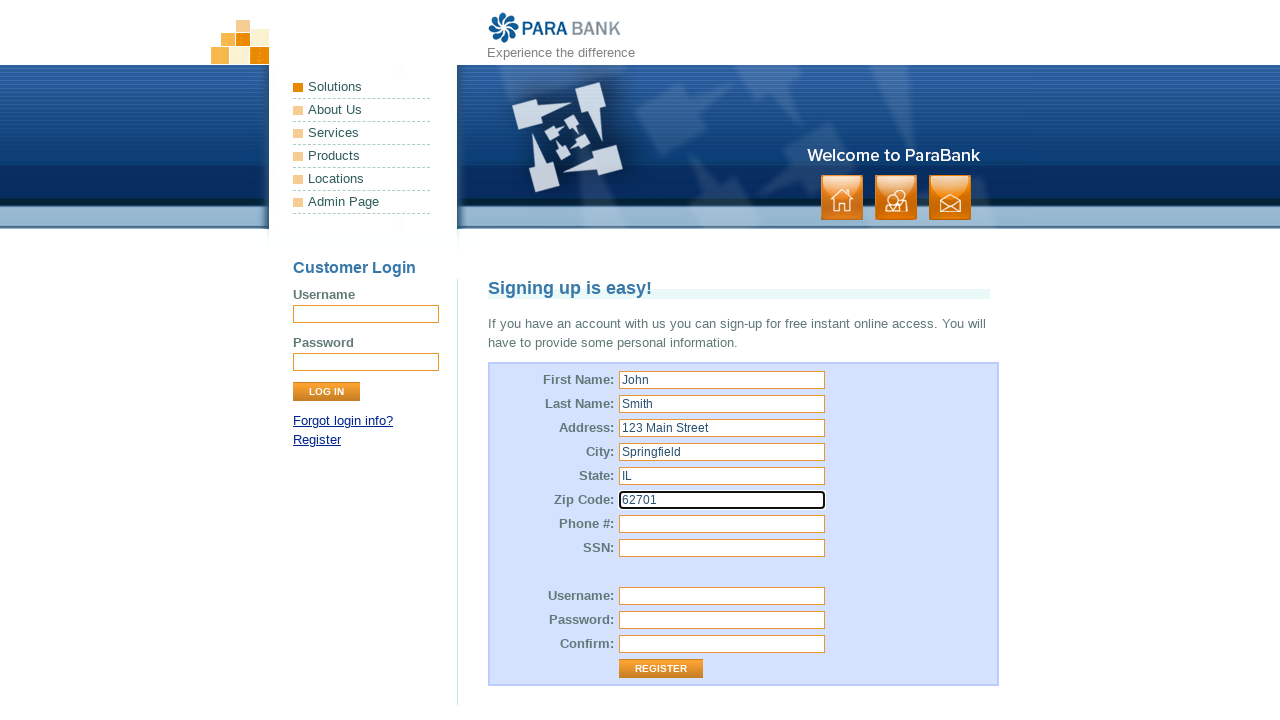

Filled phone number field with '555-123-4567' on input[id='customer.phoneNumber']
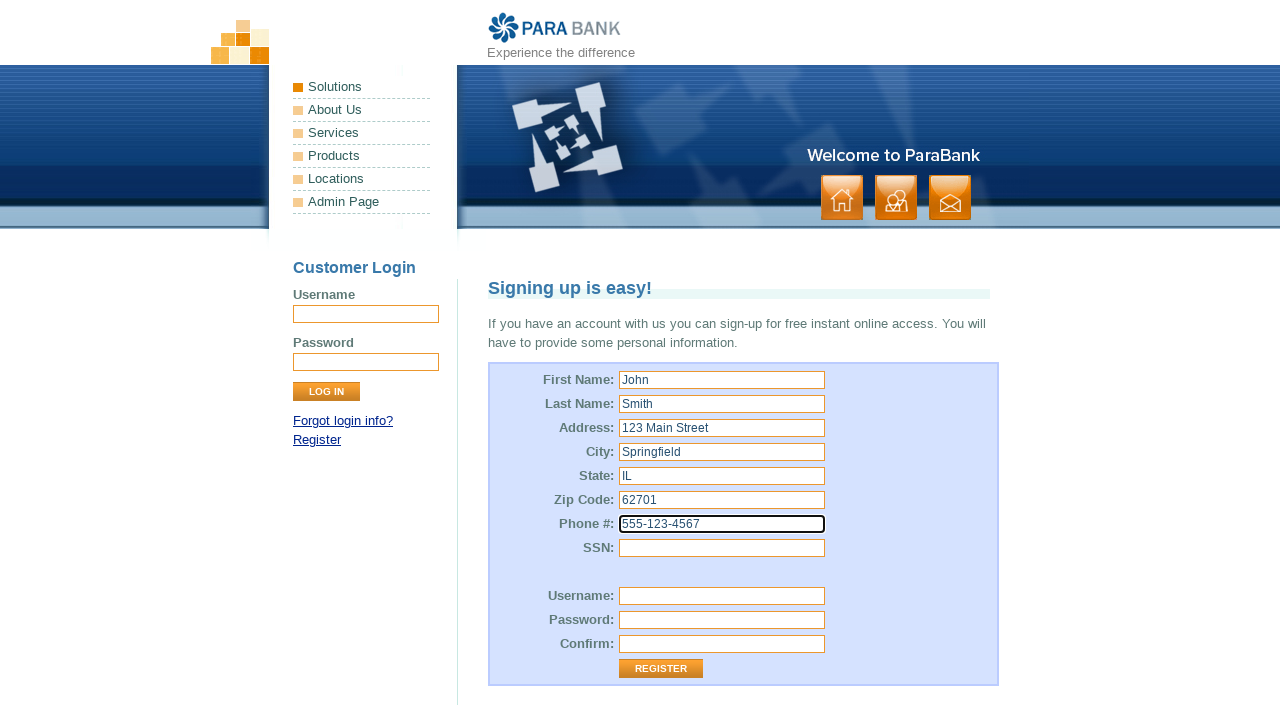

Filled SSN field with '123-45-6789' on input[id='customer.ssn']
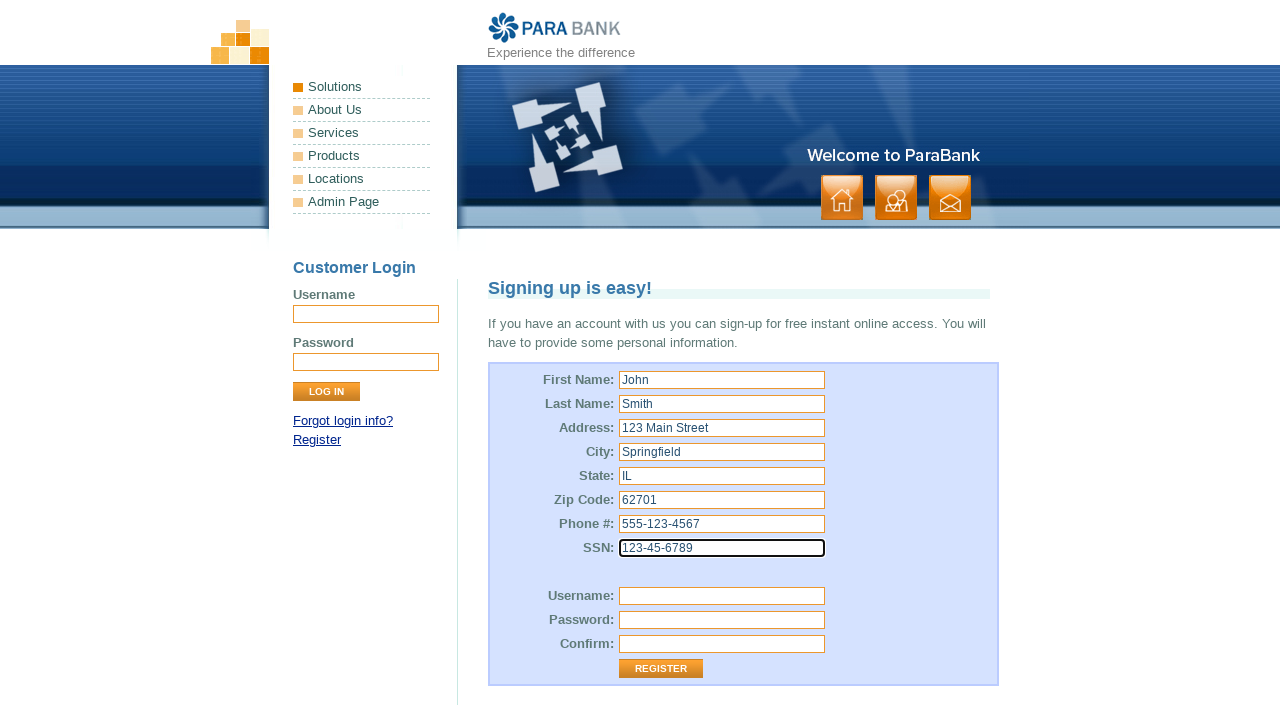

Filled username field with 'testuser456' on input[id='customer.username']
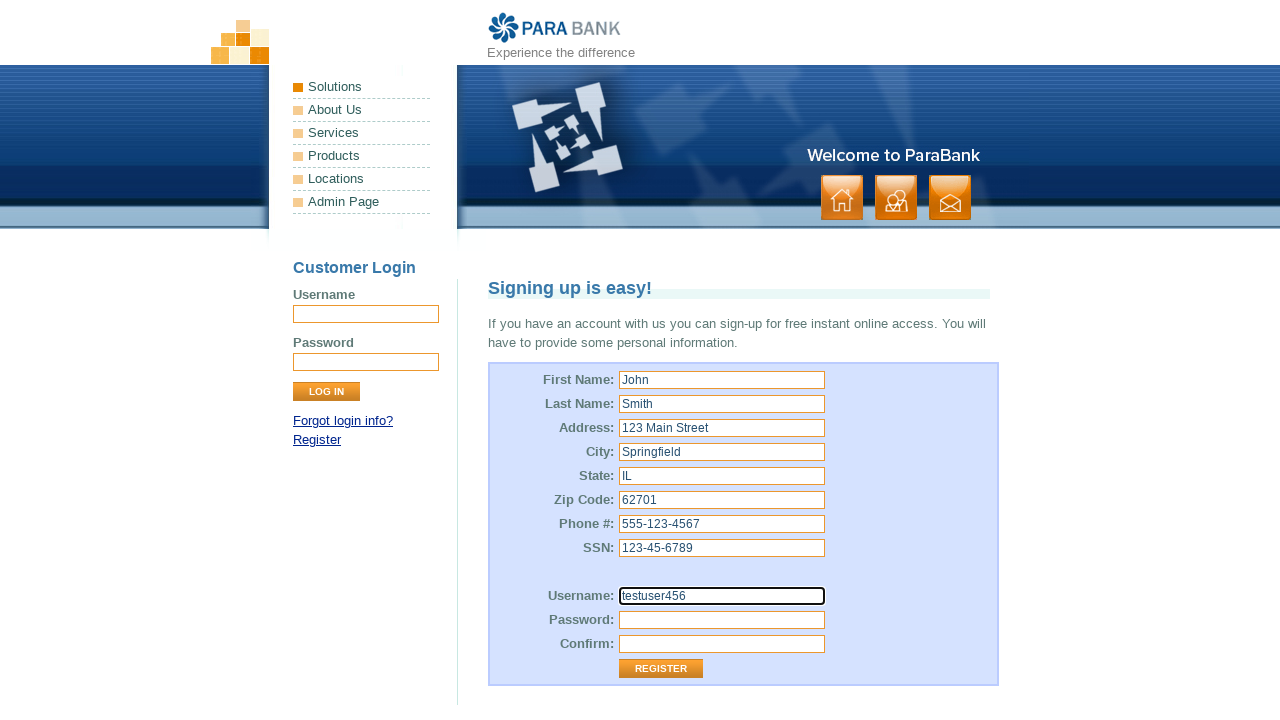

Filled password field with 'TestPass123!' on input[id='customer.password']
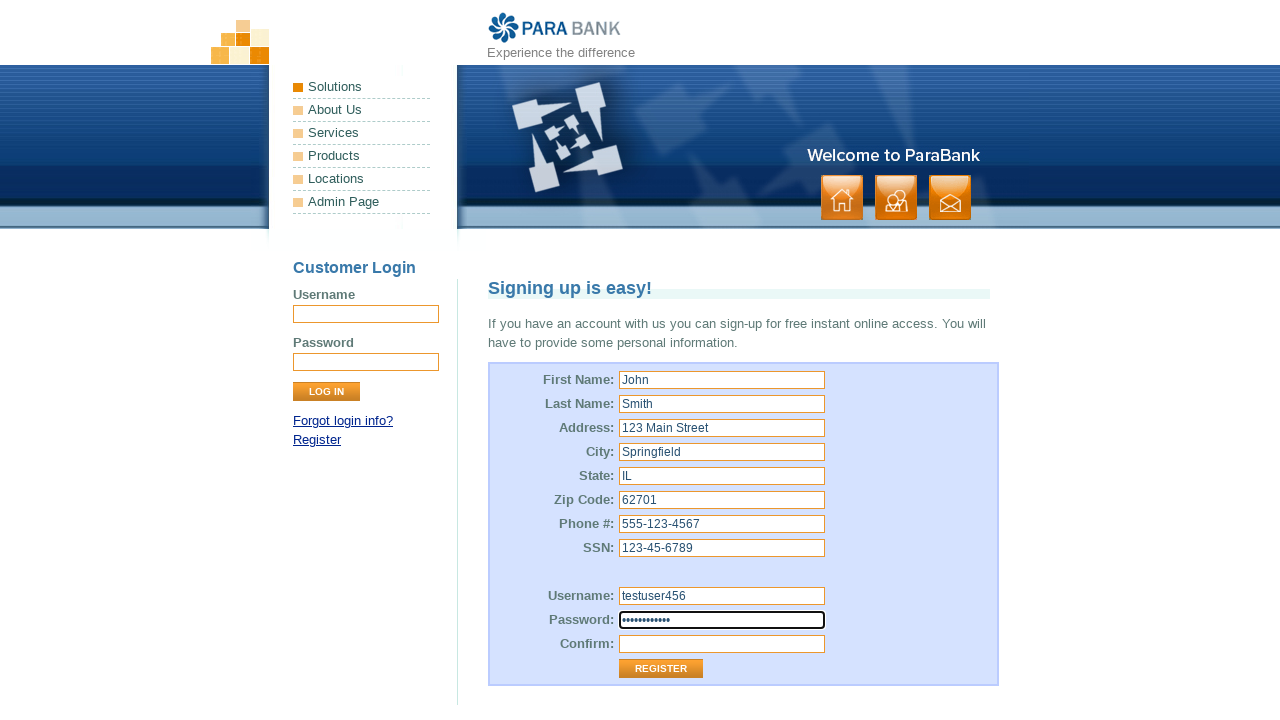

Filled repeated password field with 'TestPass123!' on input[id='repeatedPassword']
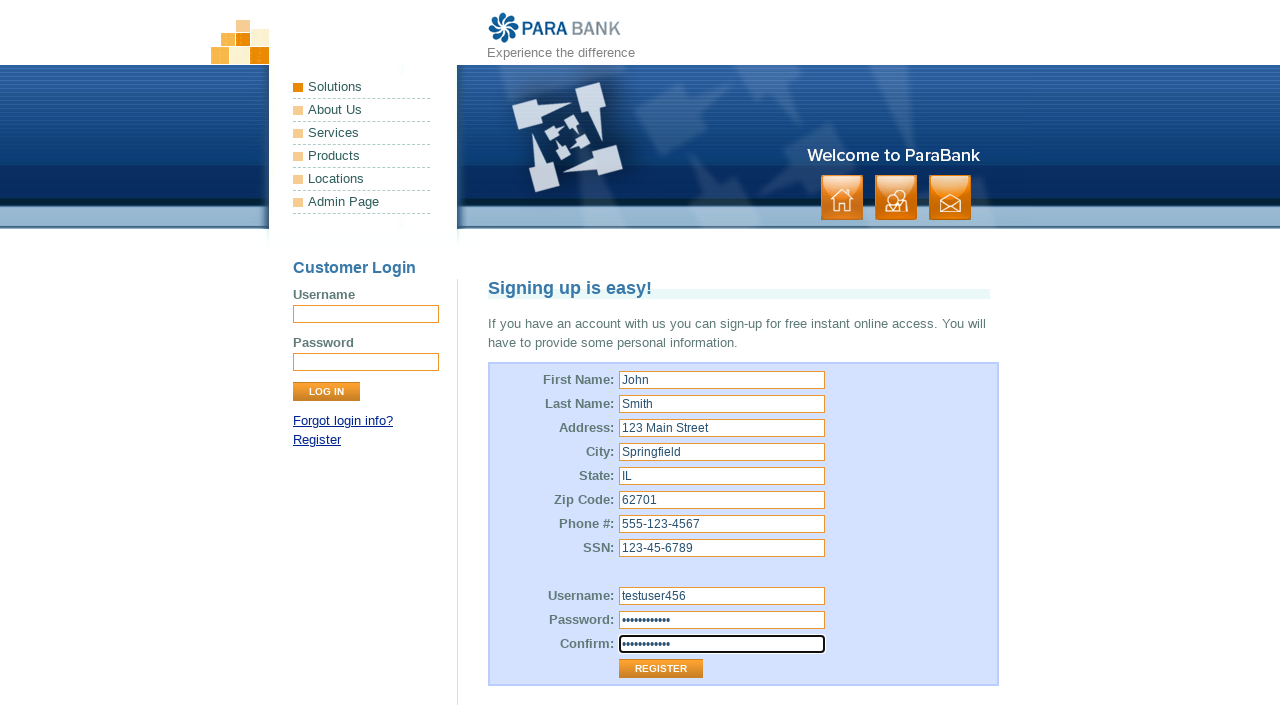

Clicked Register button to submit the form and create new account at (661, 669) on input[value='Register']
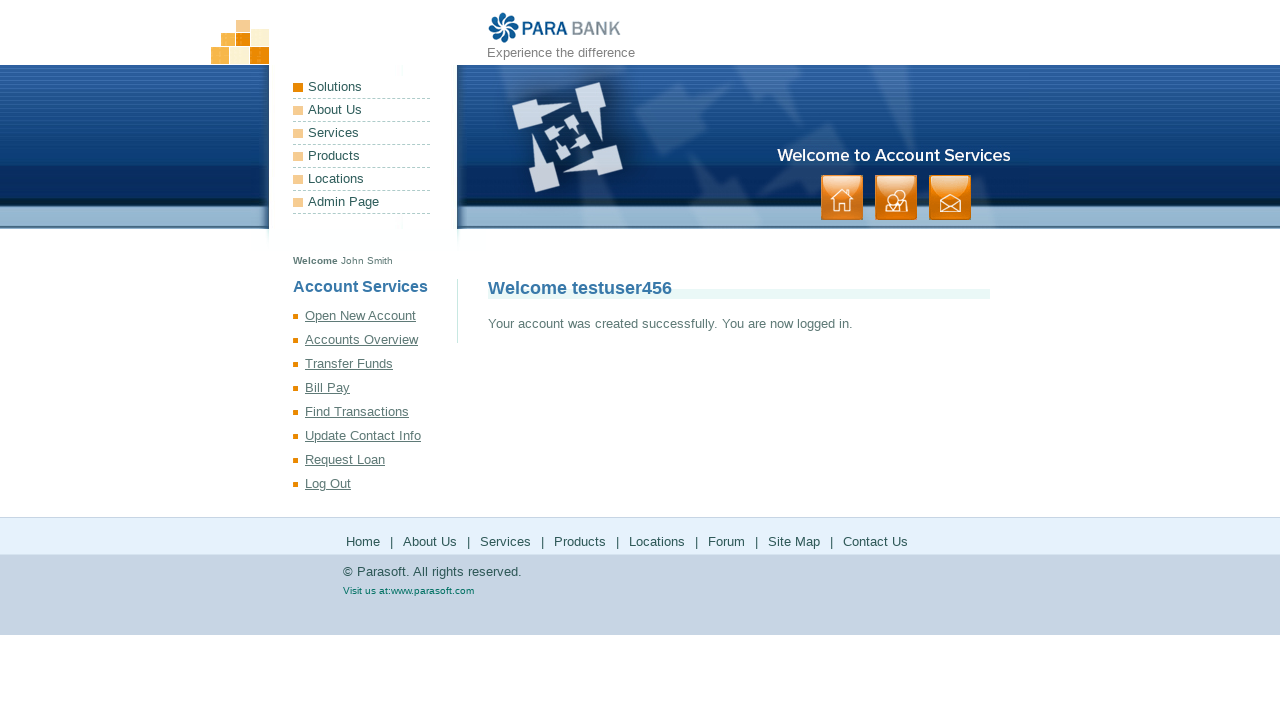

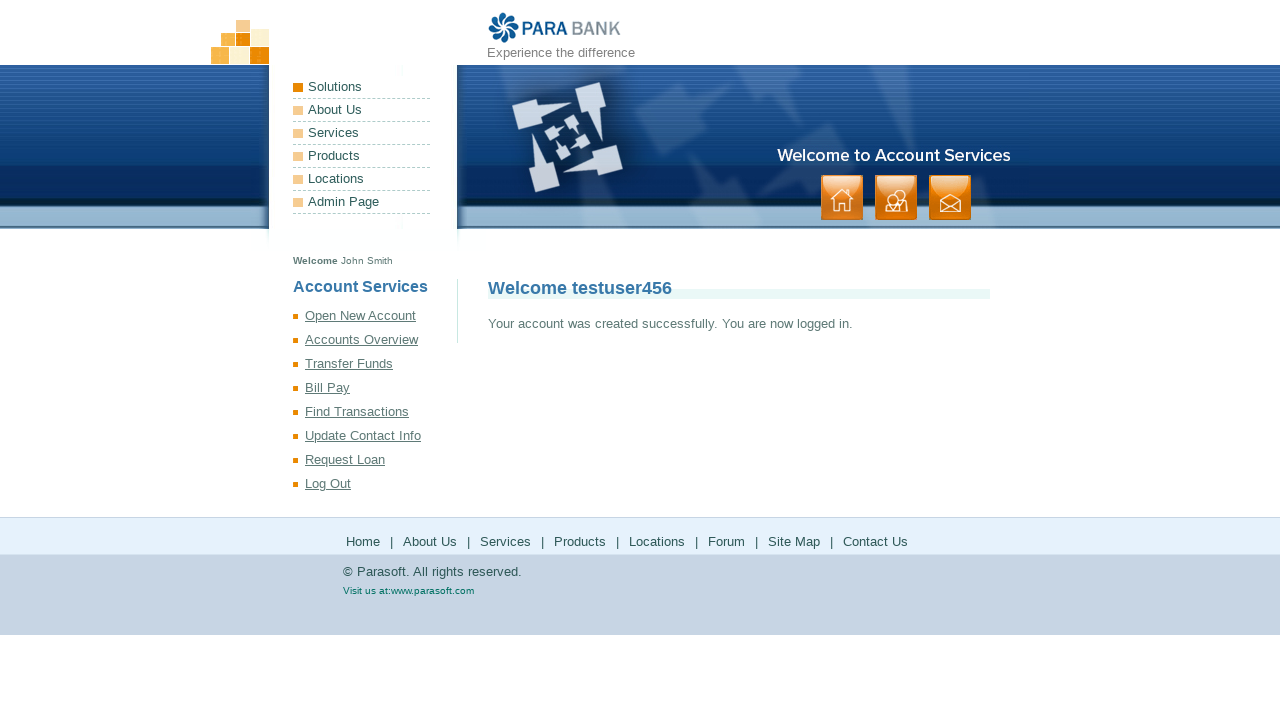